Tests entry ad popup by closing it, verifying it doesn't reappear, then re-enabling and verifying it appears again

Starting URL: http://the-internet.herokuapp.com/

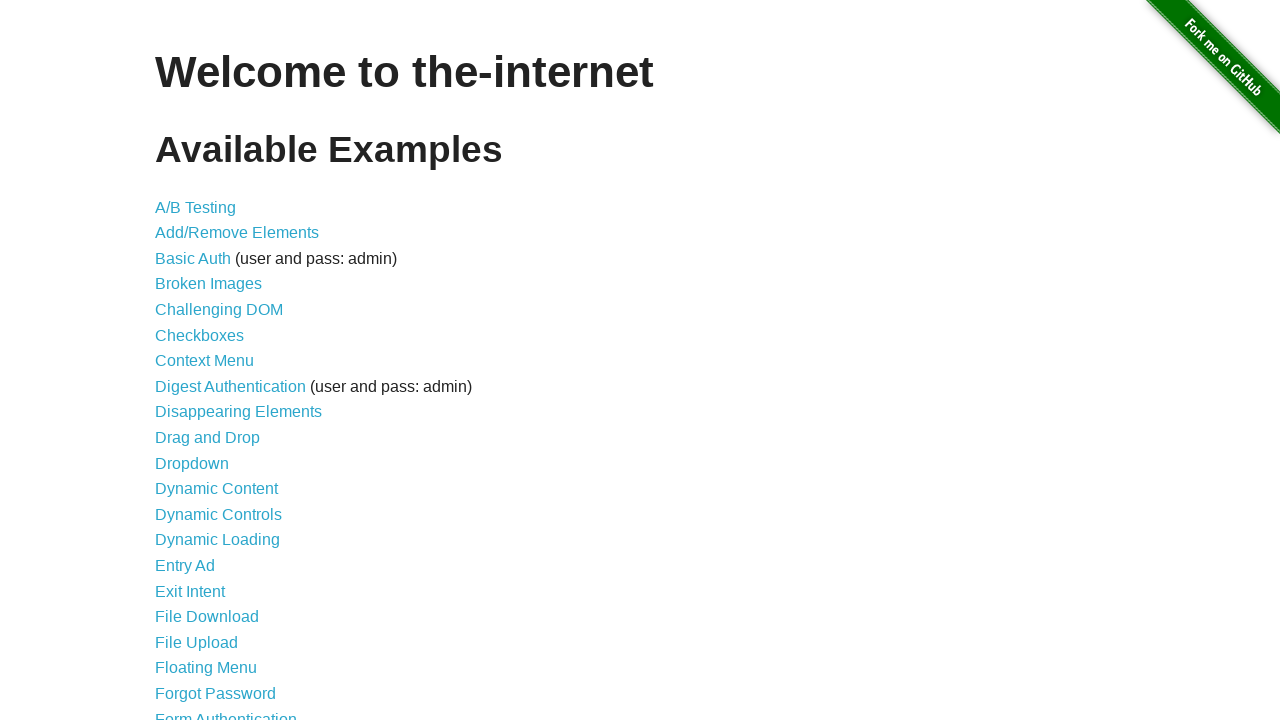

Clicked on Entry Ad link at (185, 566) on a[href='/entry_ad']
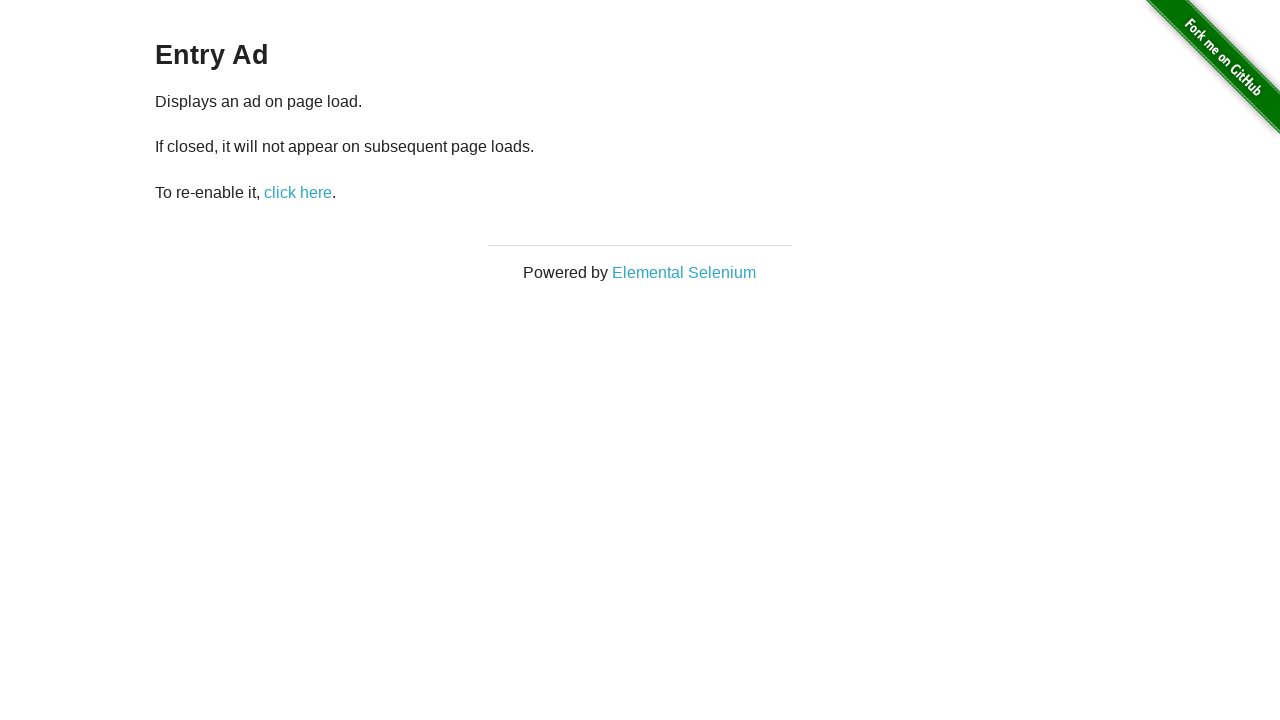

Entry ad modal appeared
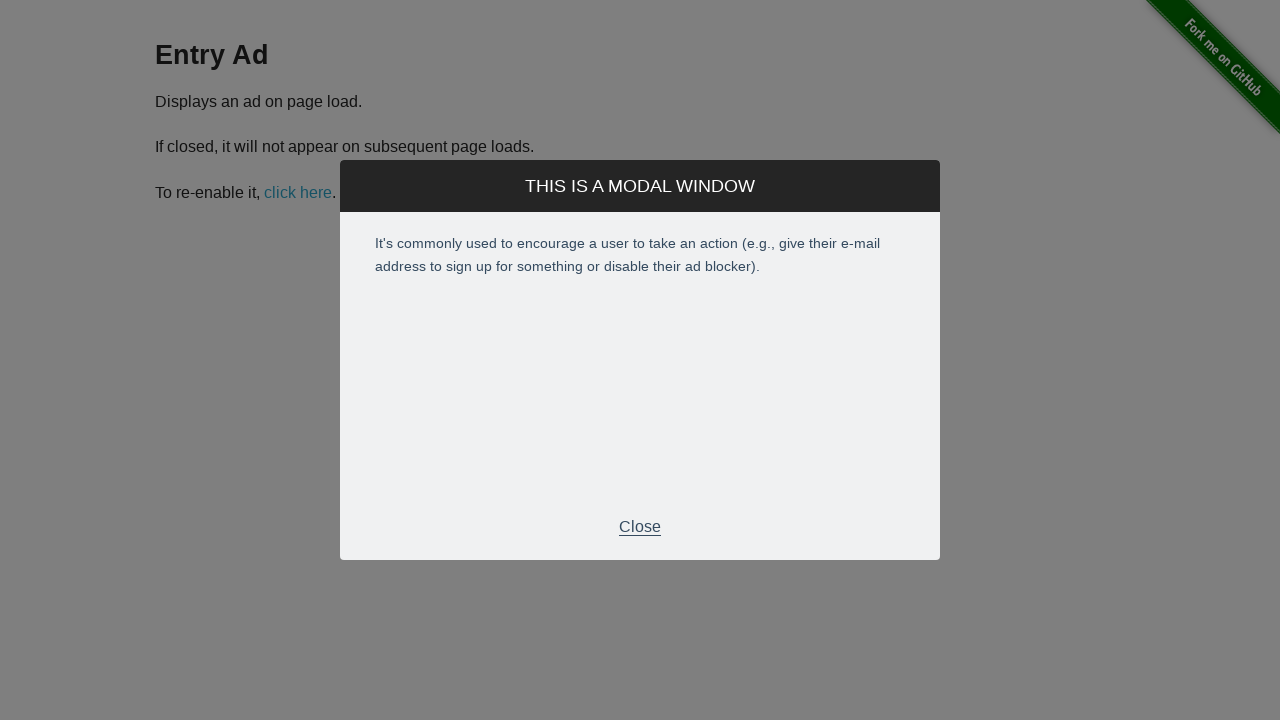

Closed the entry ad modal at (640, 527) on xpath=//*[@id='modal']/div[2]/div[3]/p
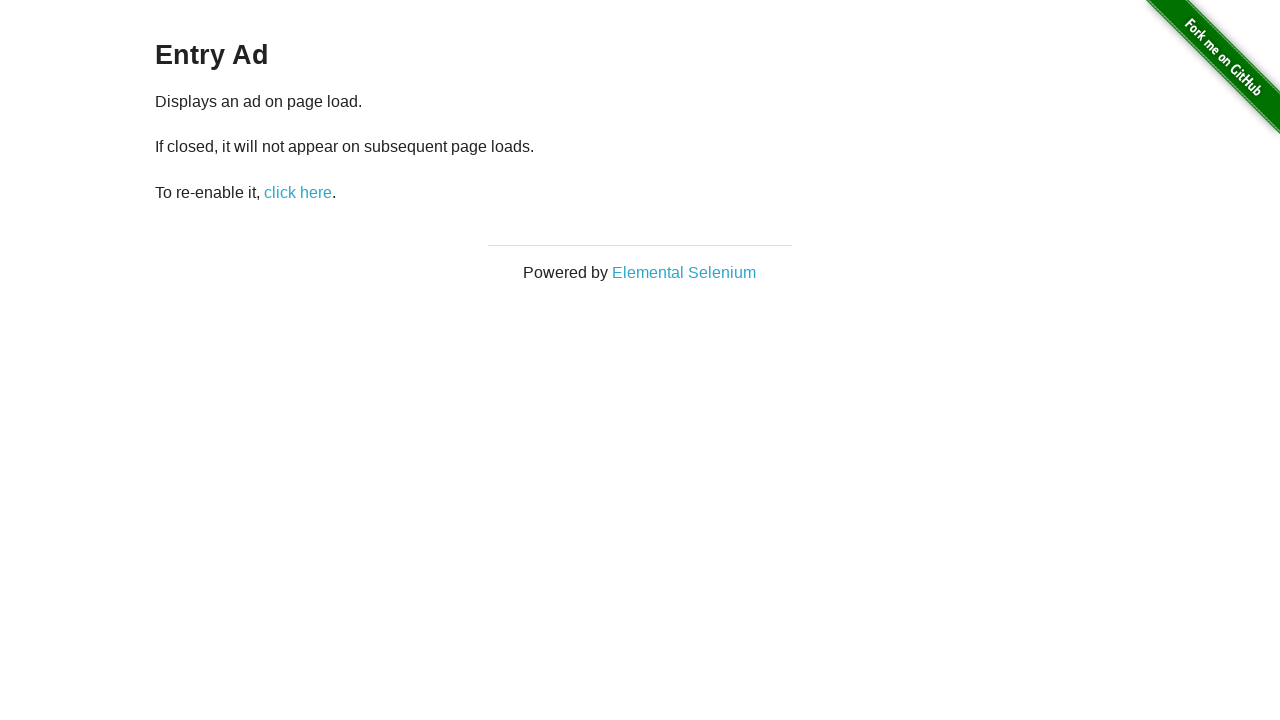

Waited for modal to fully close
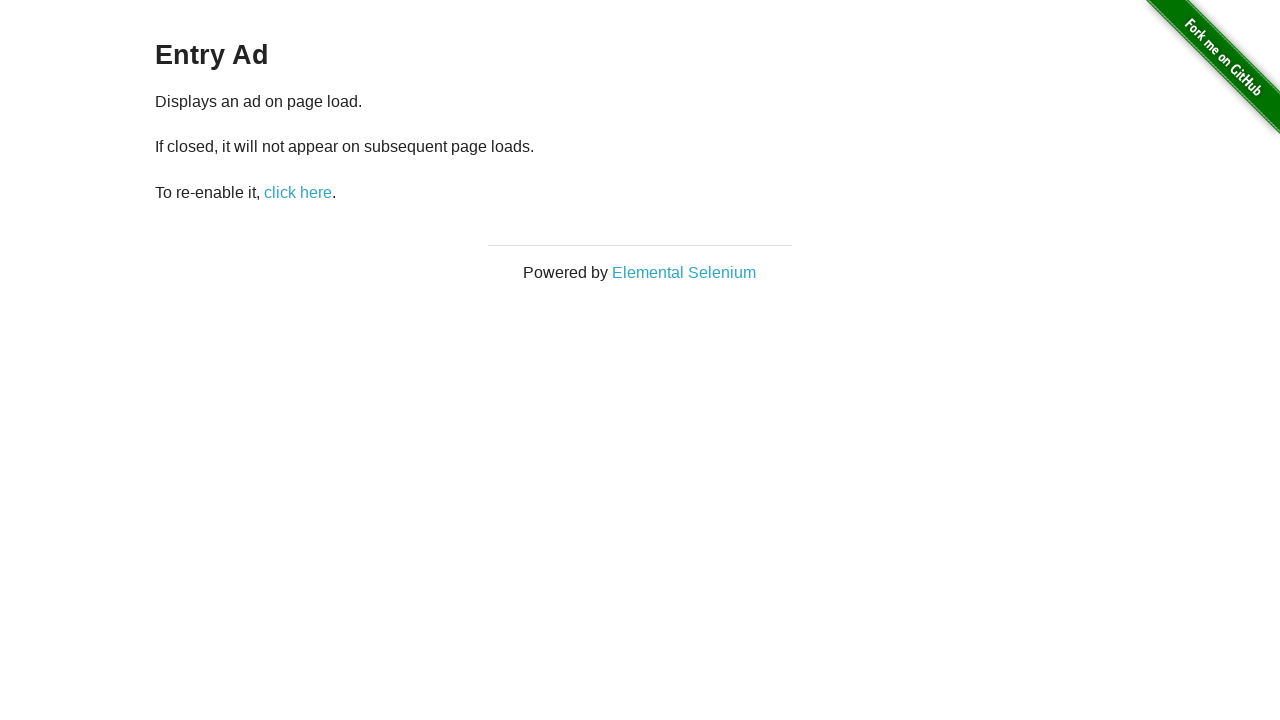

Clicked restart ad button to re-enable the ad at (298, 192) on #restart-ad
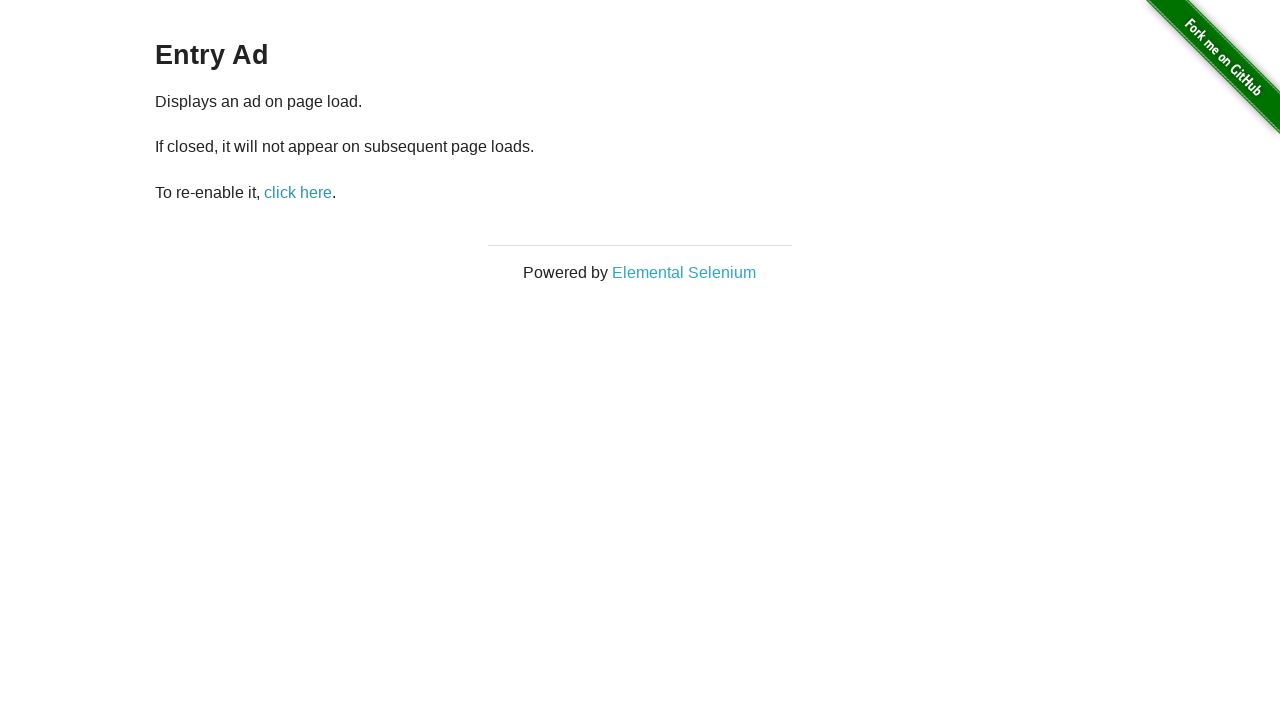

Navigated back to previous page
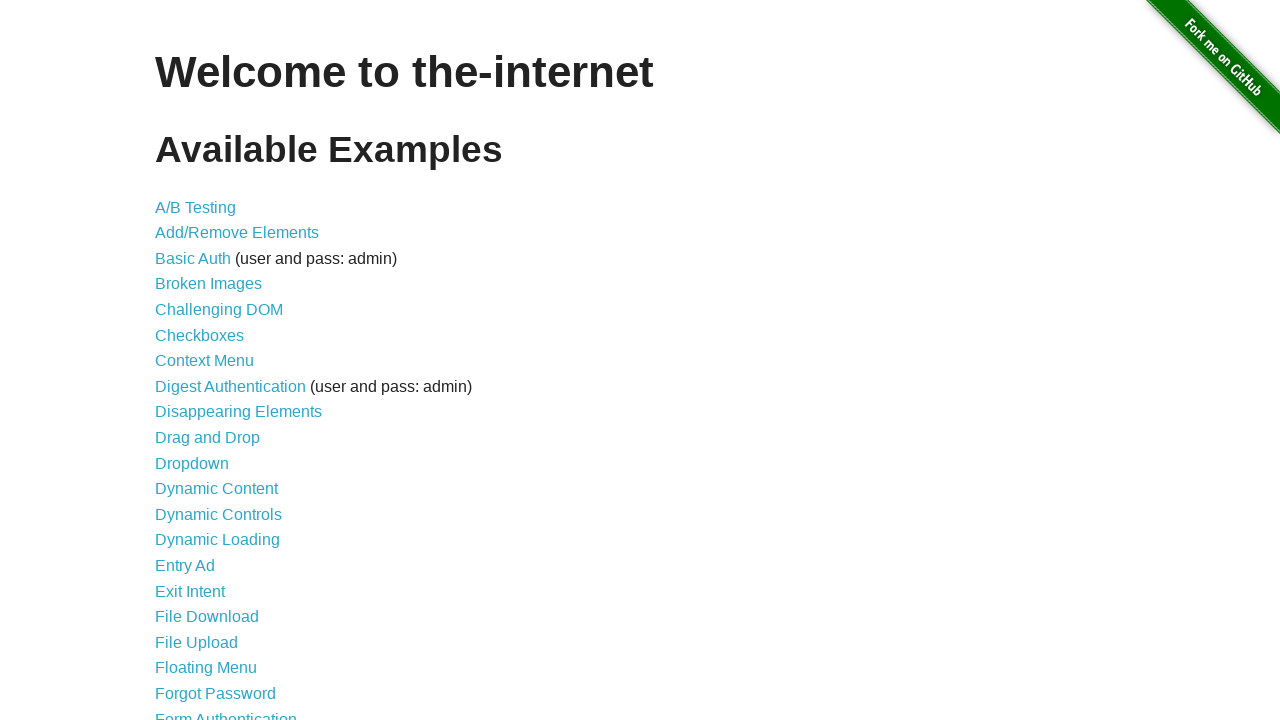

Clicked on Entry Ad link again to trigger ad at (185, 566) on a[href='/entry_ad']
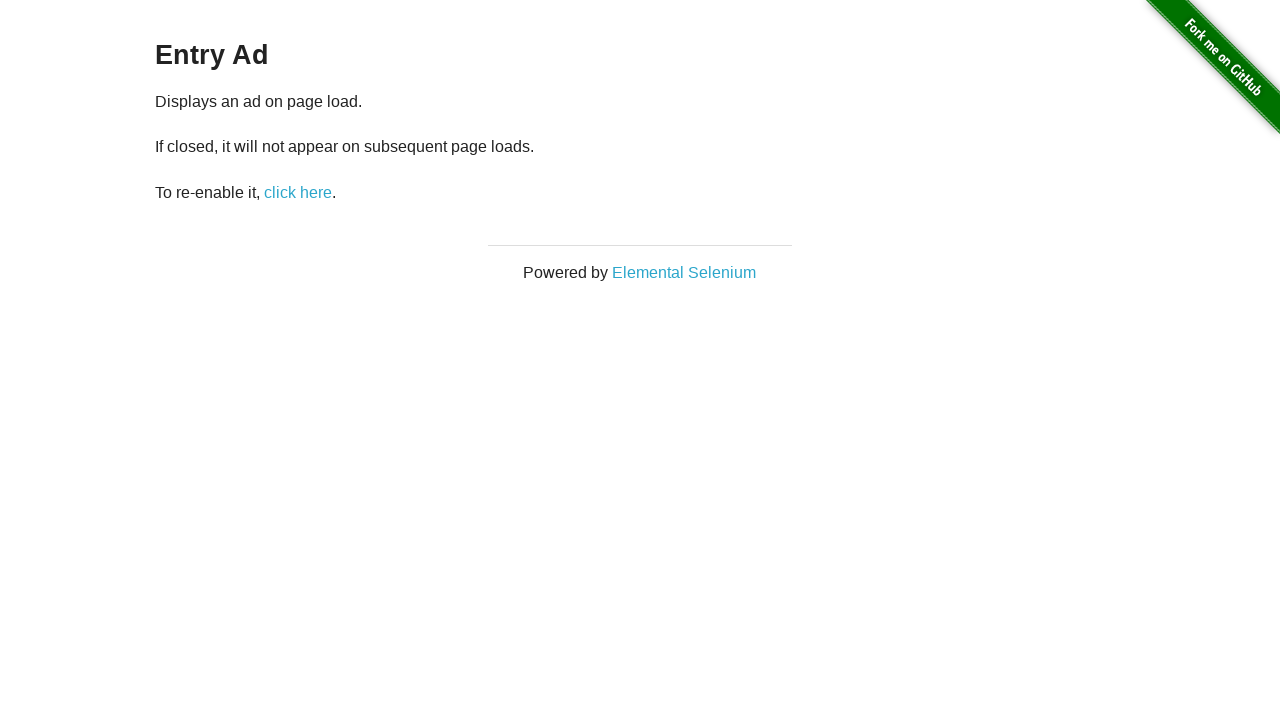

Verified entry ad modal appeared again after re-enabling
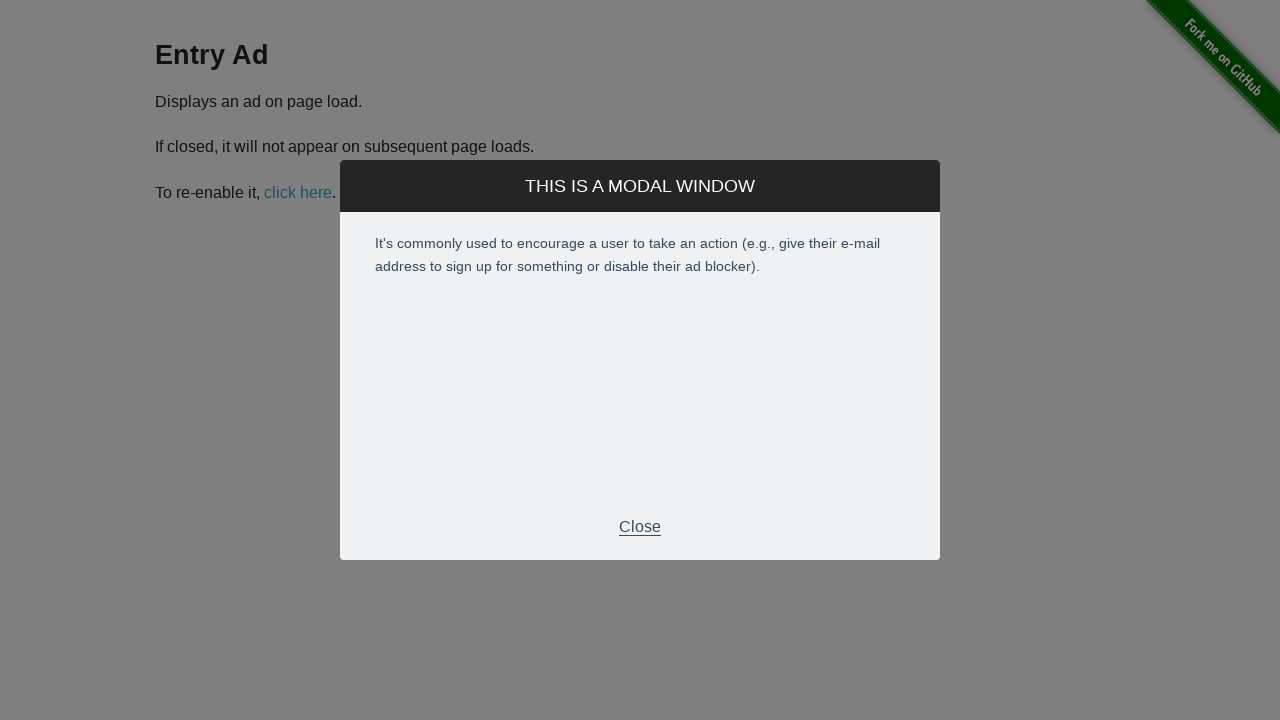

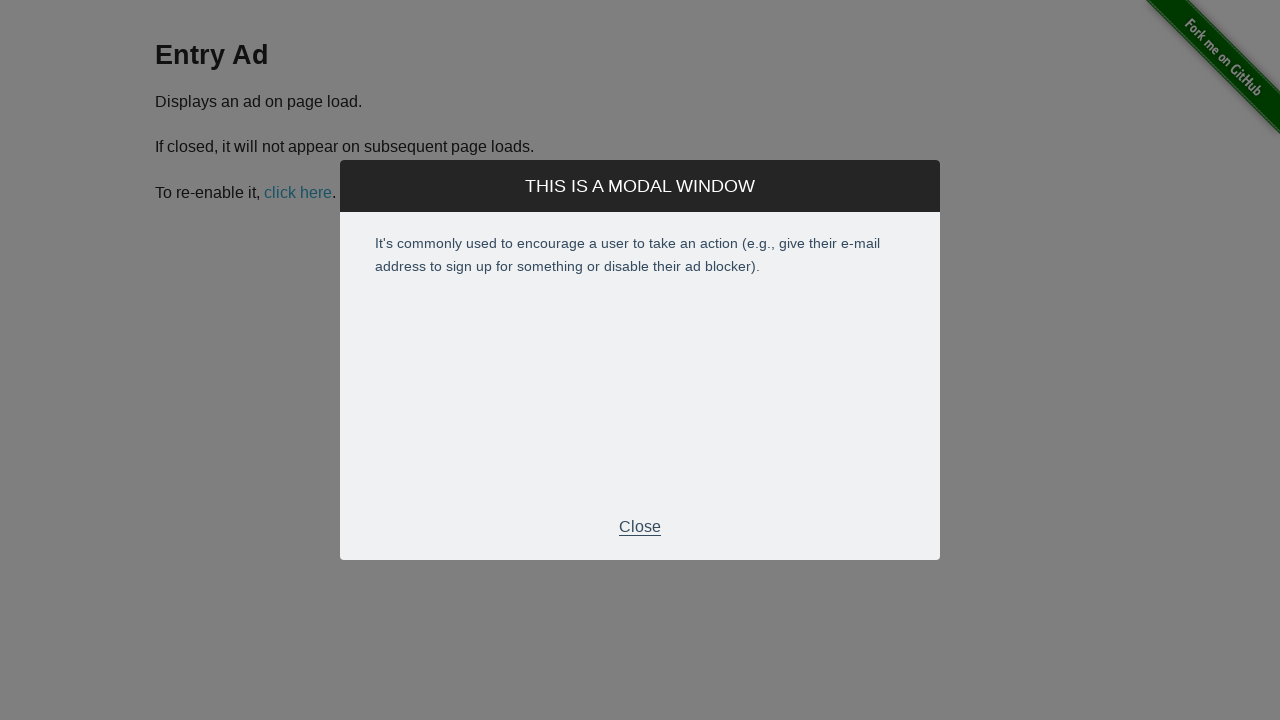